Launches the Xiaomi India website and verifies the page loads successfully

Starting URL: https://www.mi.com/in/

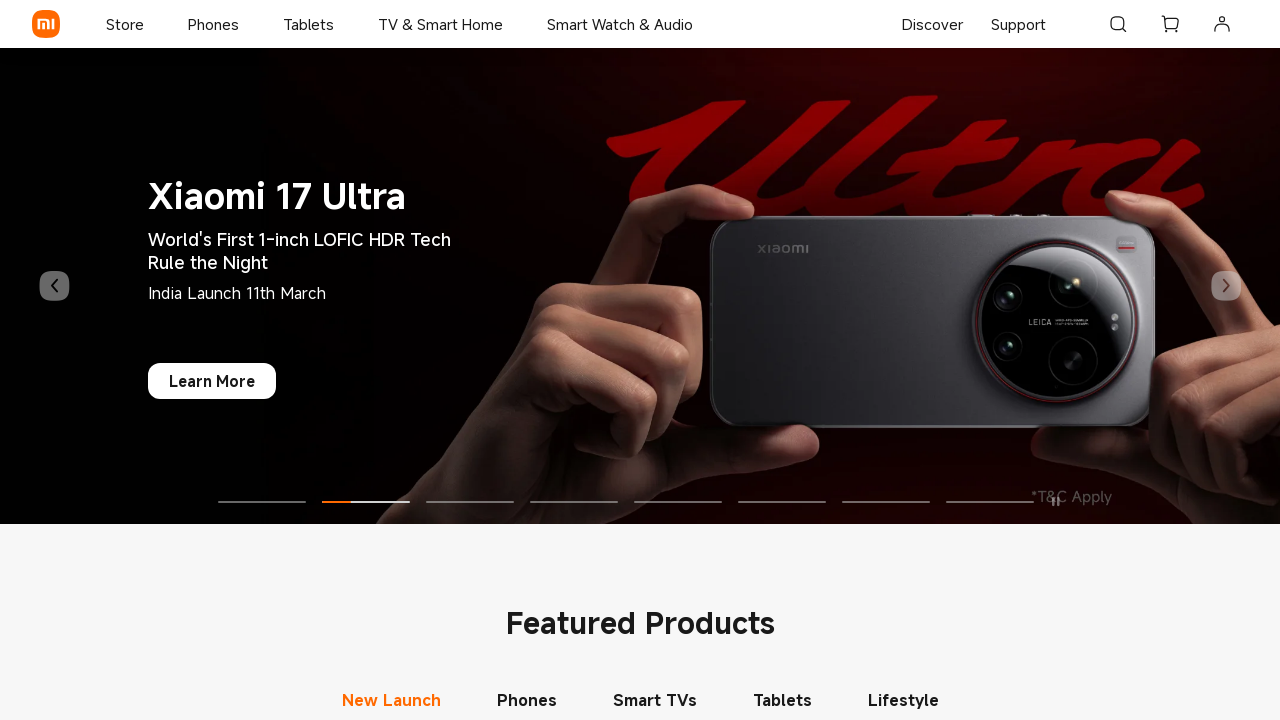

Waited for page DOM to fully load
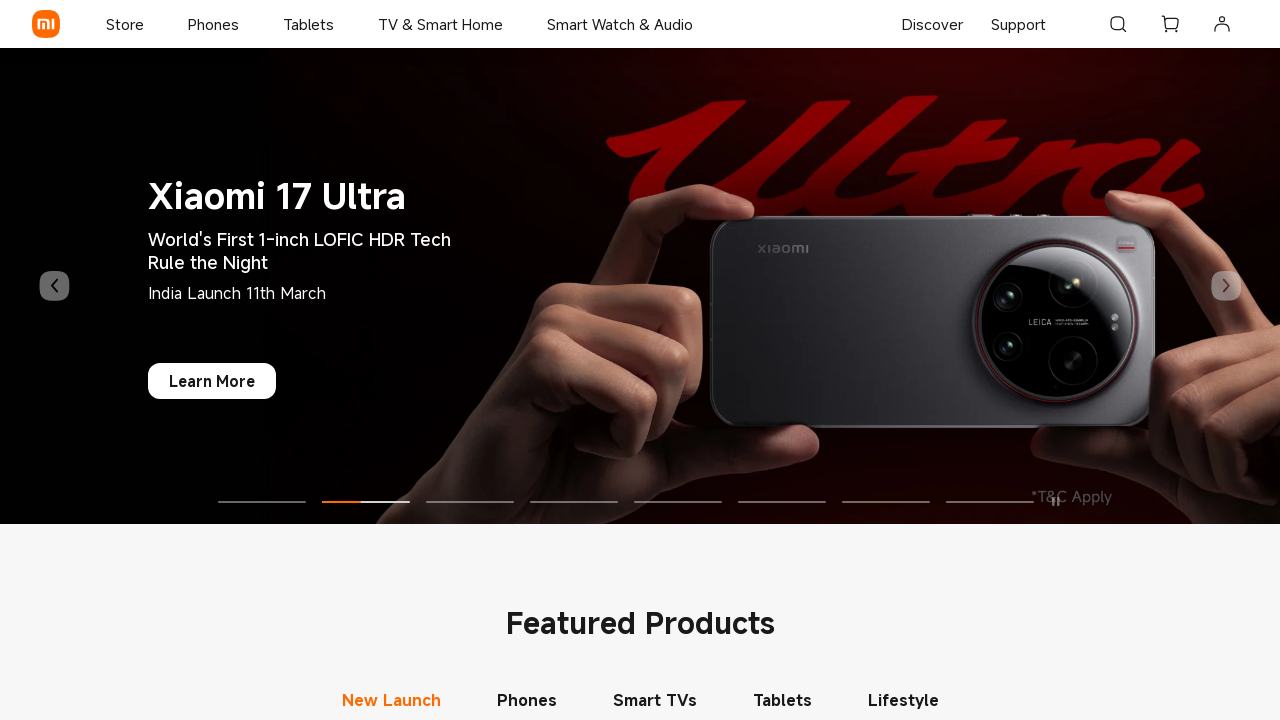

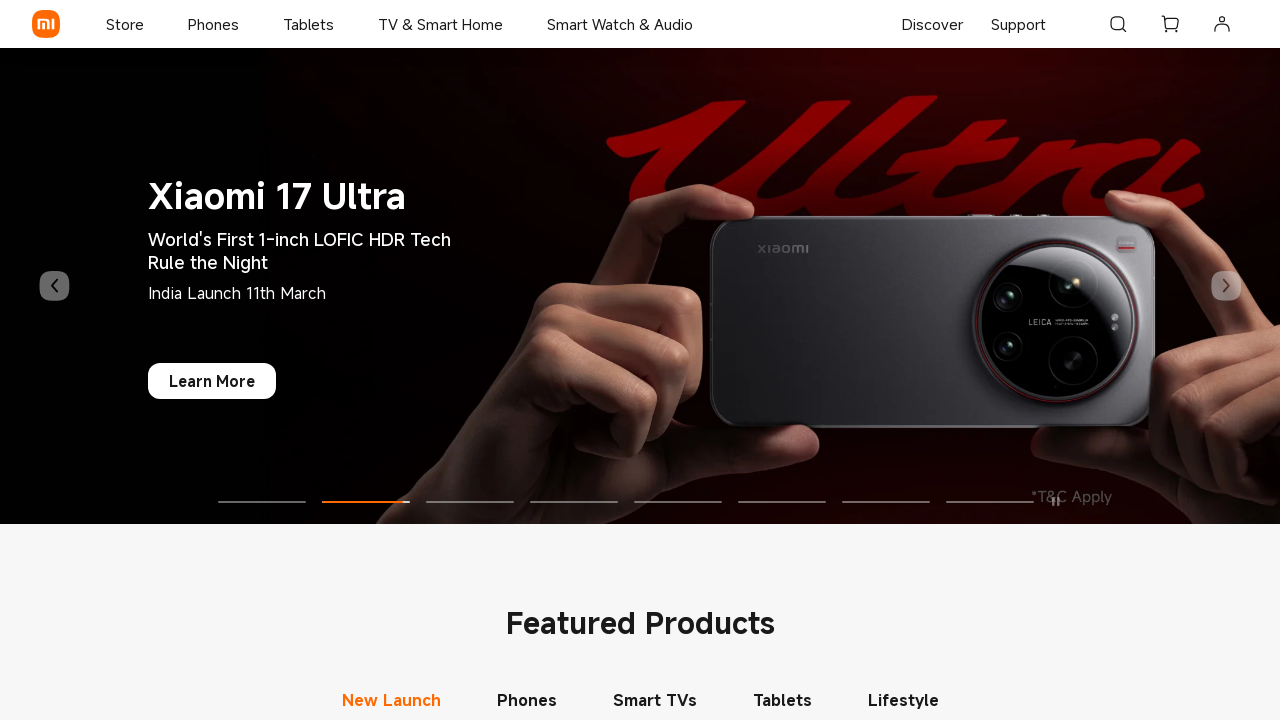